Tests various alert interactions including basic alerts, timed alerts, confirmation dialogs, and prompt dialogs with text input

Starting URL: https://demoqa.com/alerts

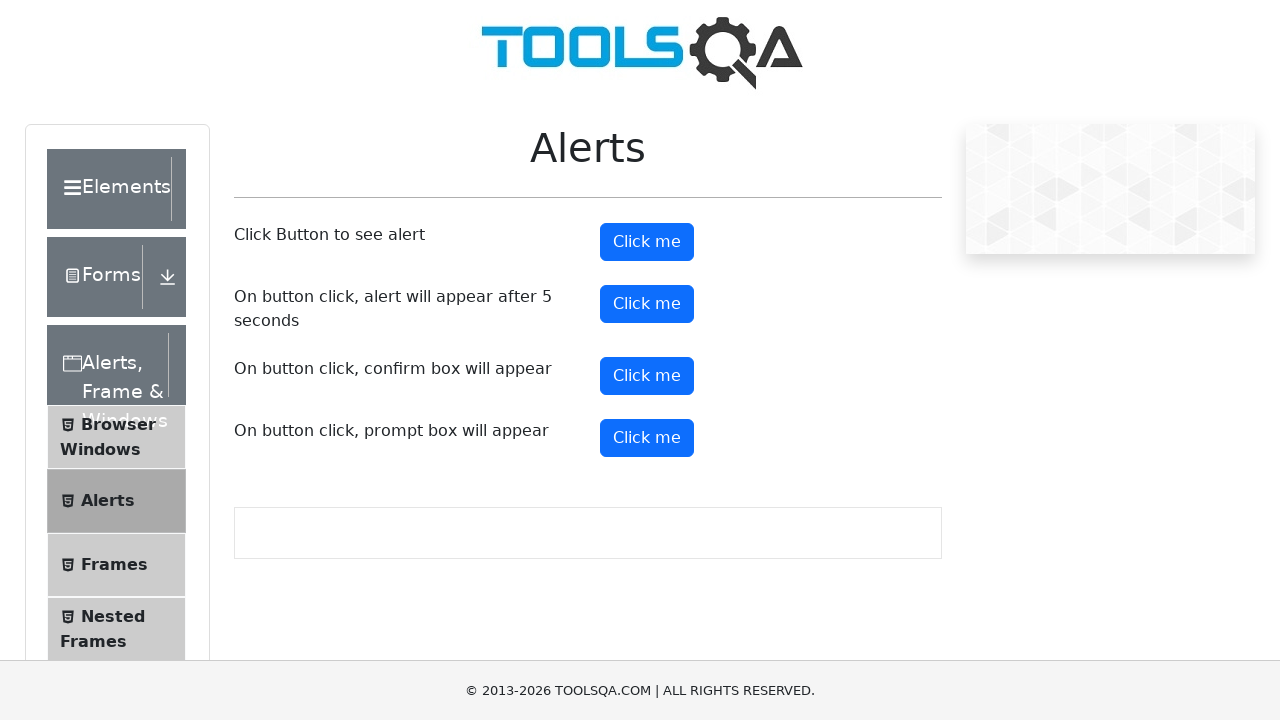

Navigated to alerts demo page
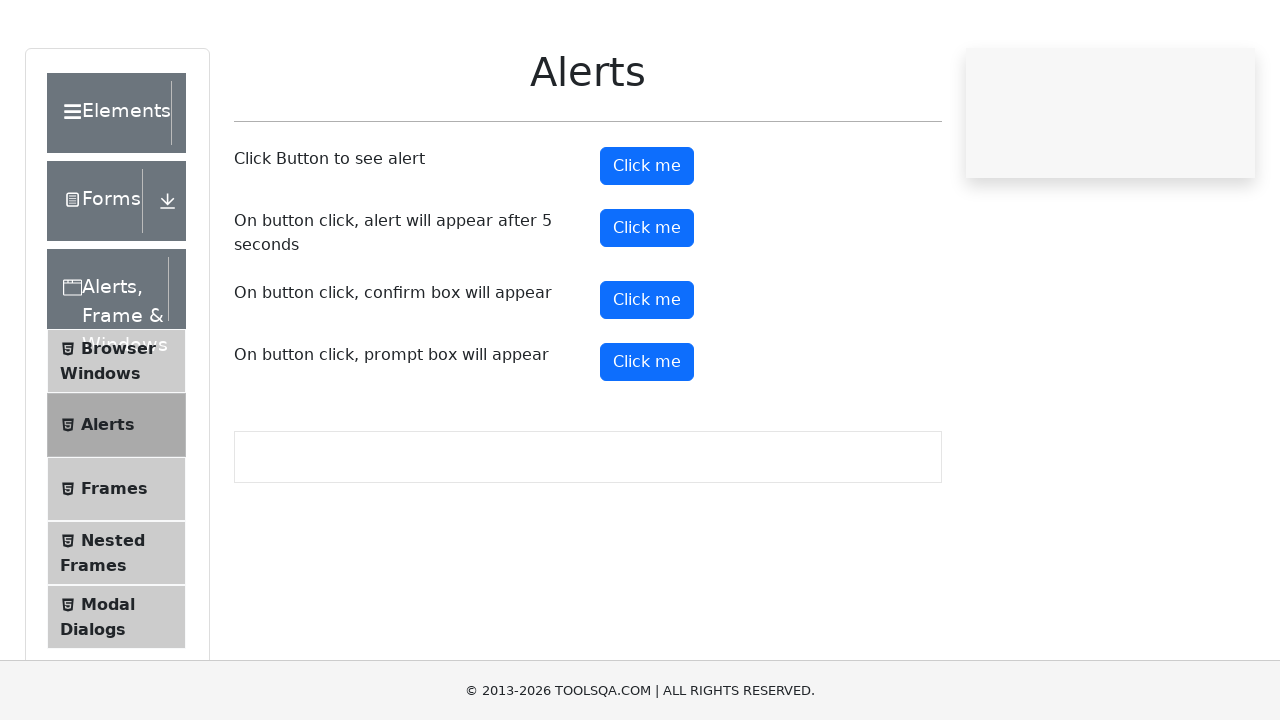

Clicked basic alert button at (647, 242) on #alertButton
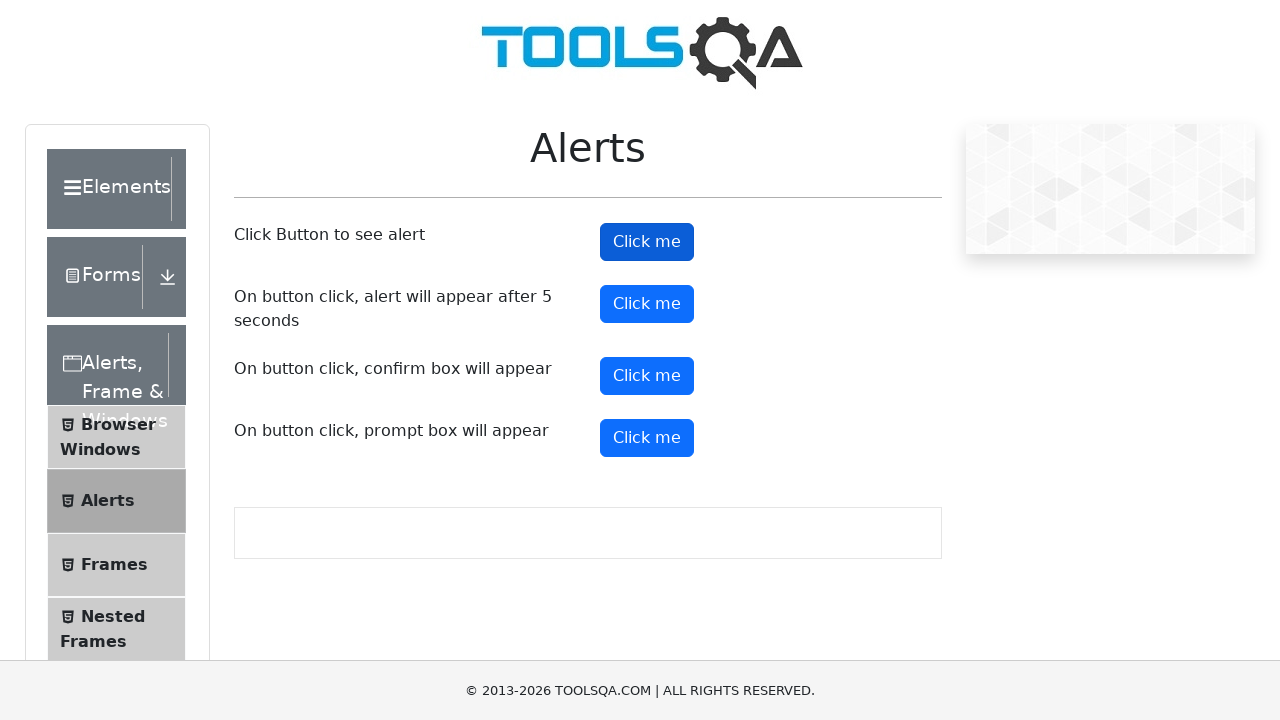

Set up dialog handler to accept alerts
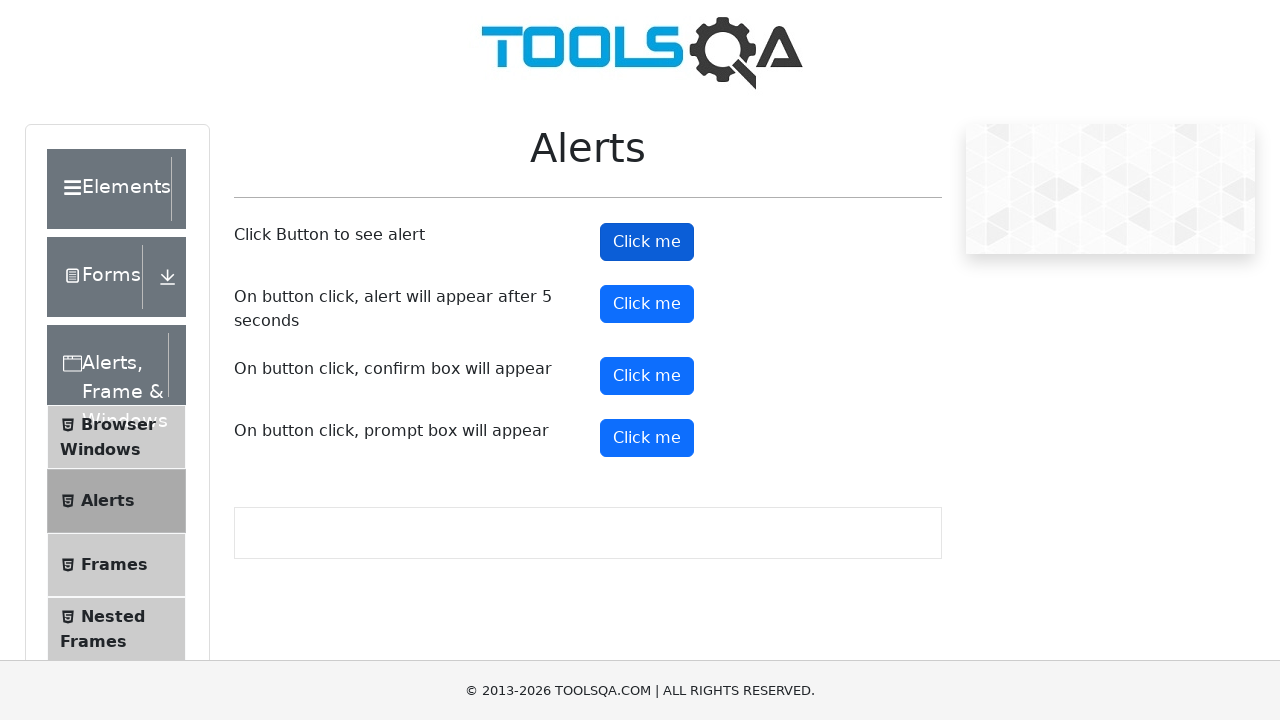

Clicked timer alert button at (647, 304) on #timerAlertButton
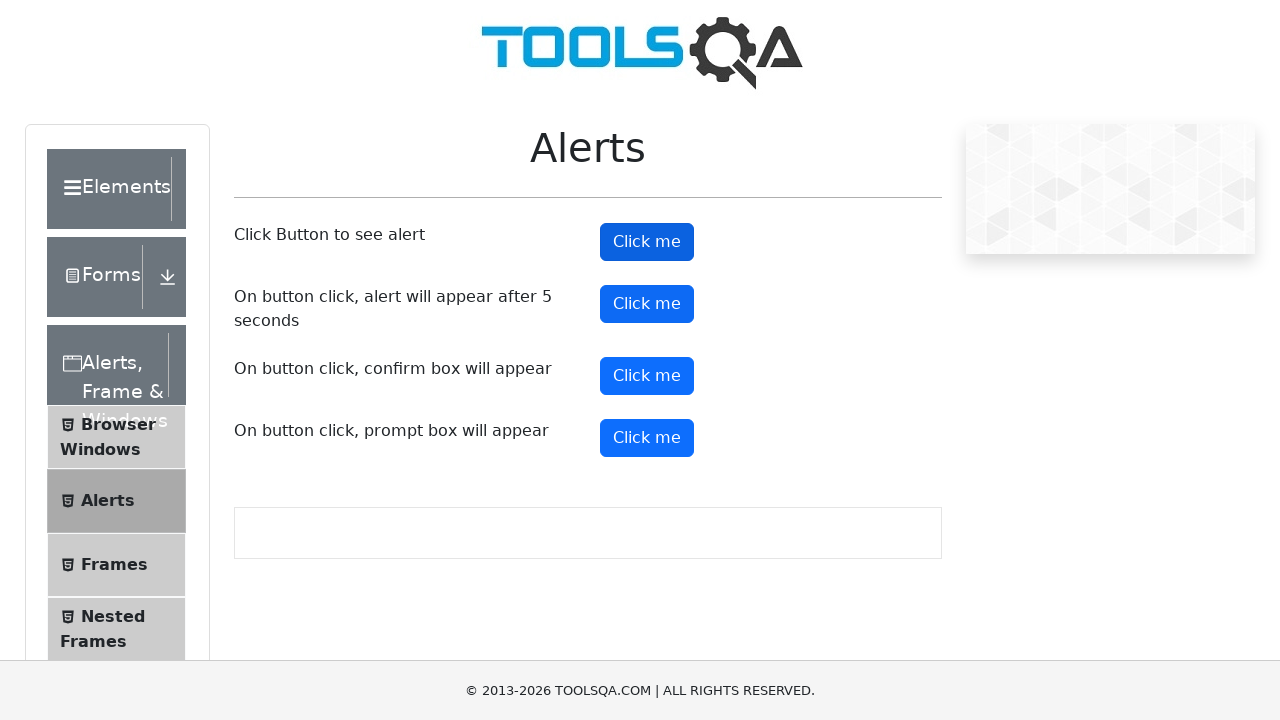

Waited for timed alert to appear and be accepted
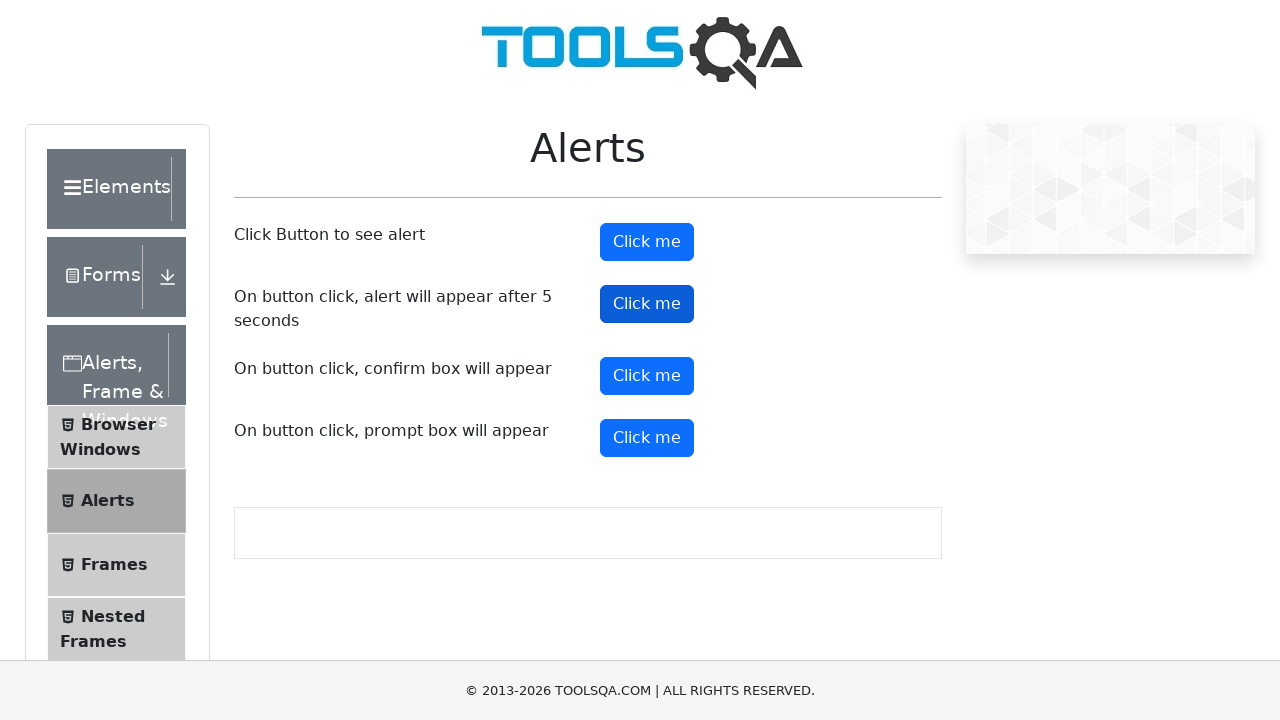

Clicked confirmation button at (647, 376) on #confirmButton
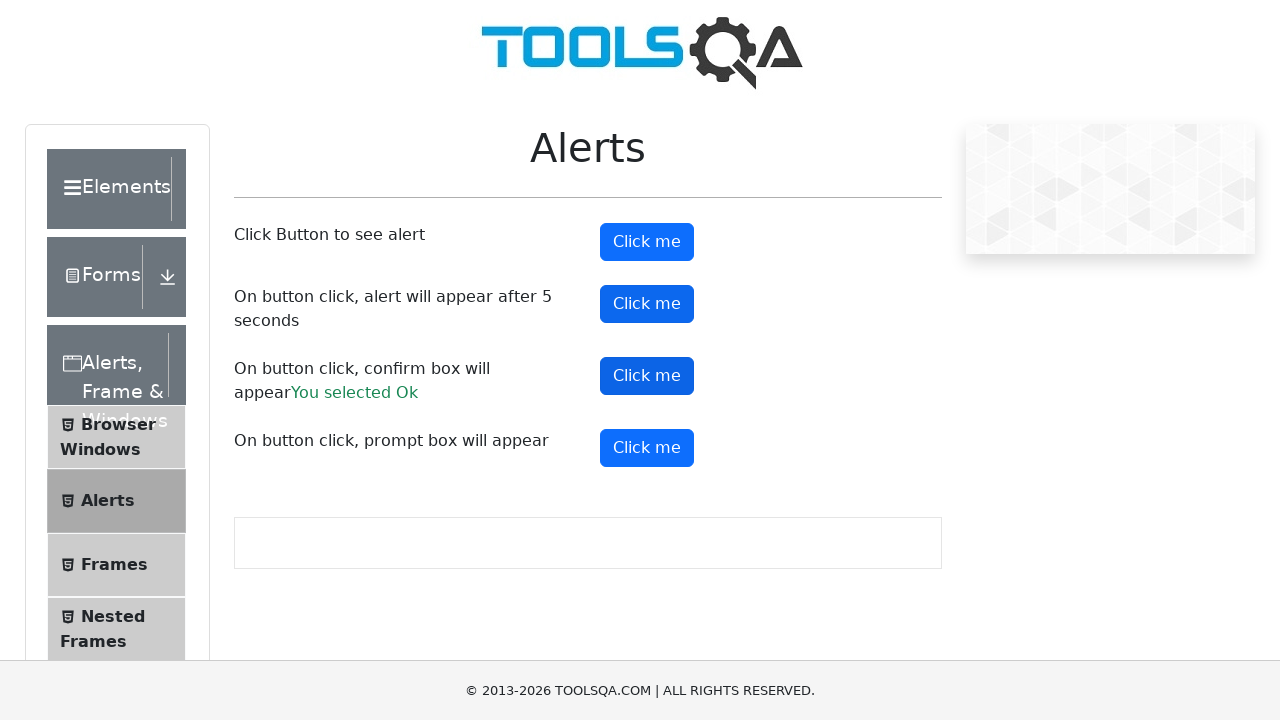

Set up dialog handler to dismiss confirmation dialog
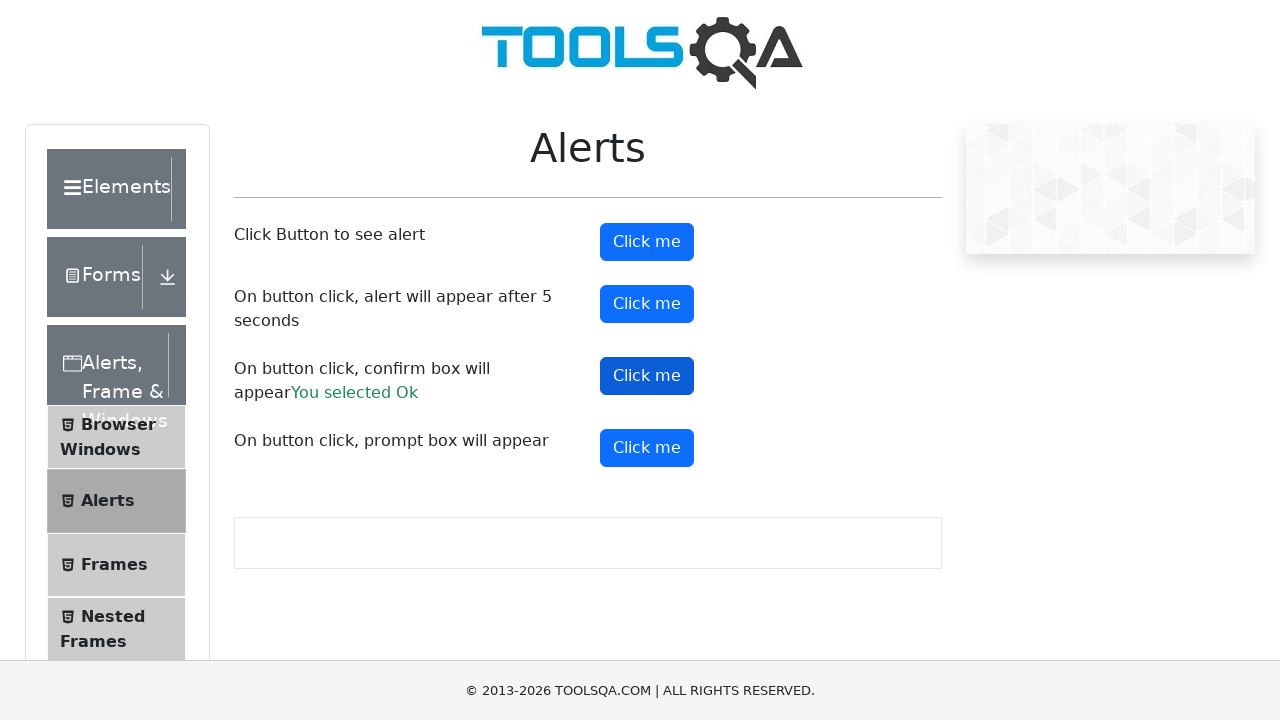

Clicked prompt button at (647, 448) on #promtButton
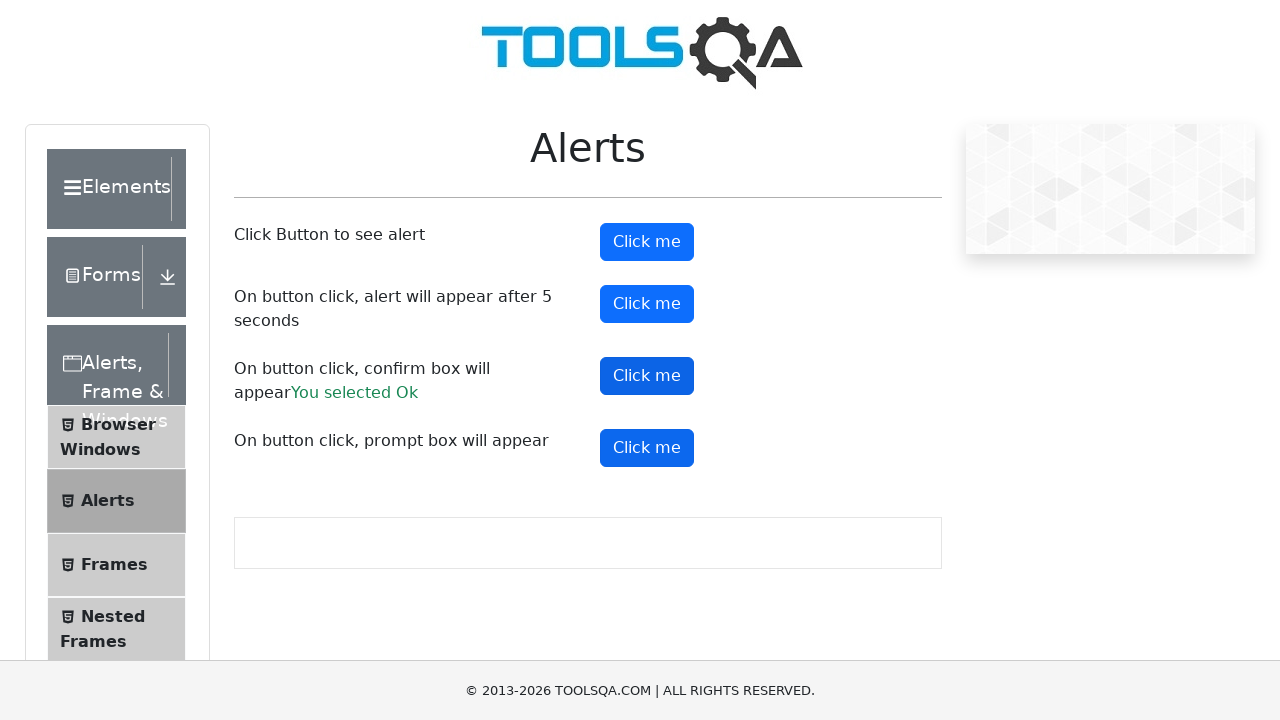

Set up dialog handler to accept prompt with text 'Nuta'
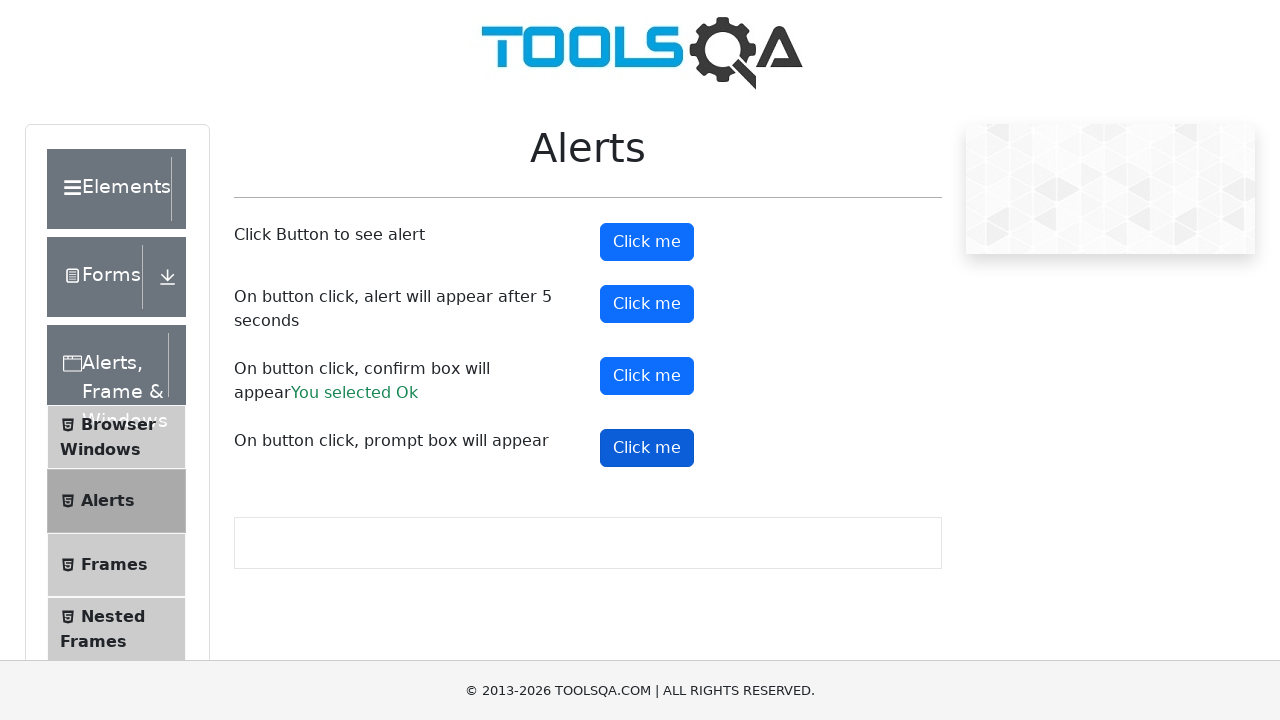

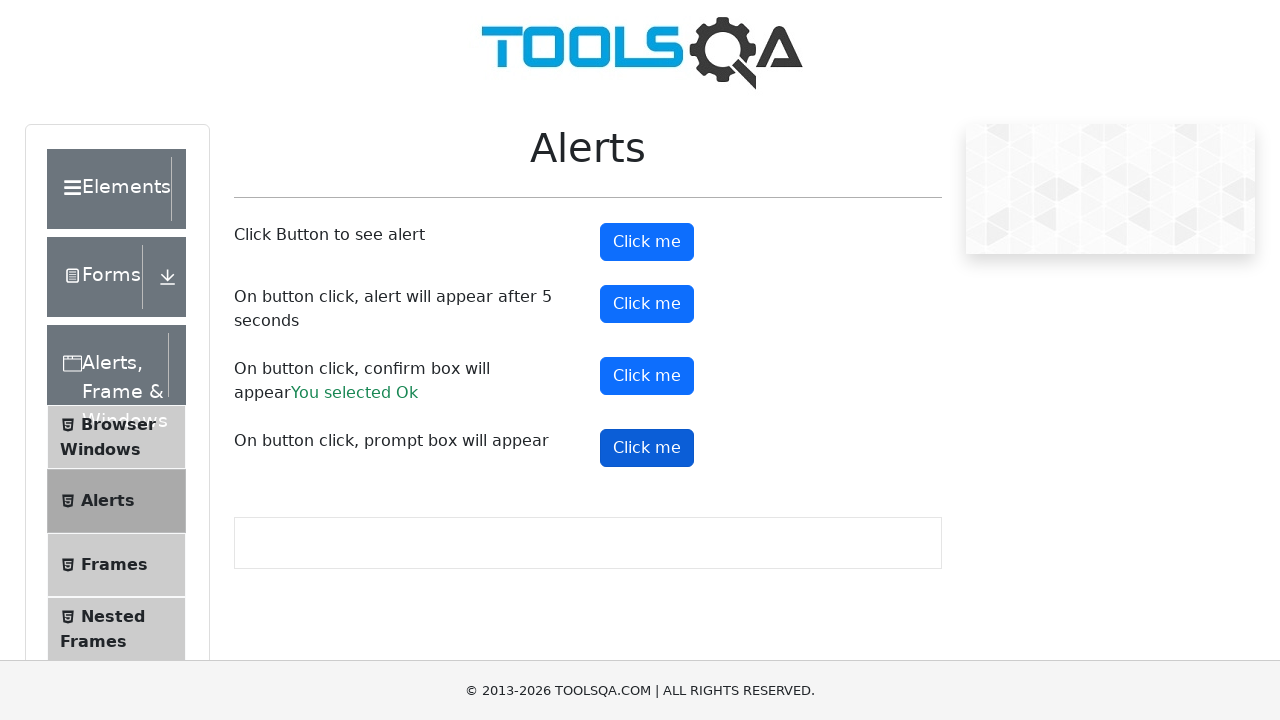